Tests that clicking the confirm button displays a confirmation dialog and accepting it shows the correct result message

Starting URL: https://demoqa.com/alerts

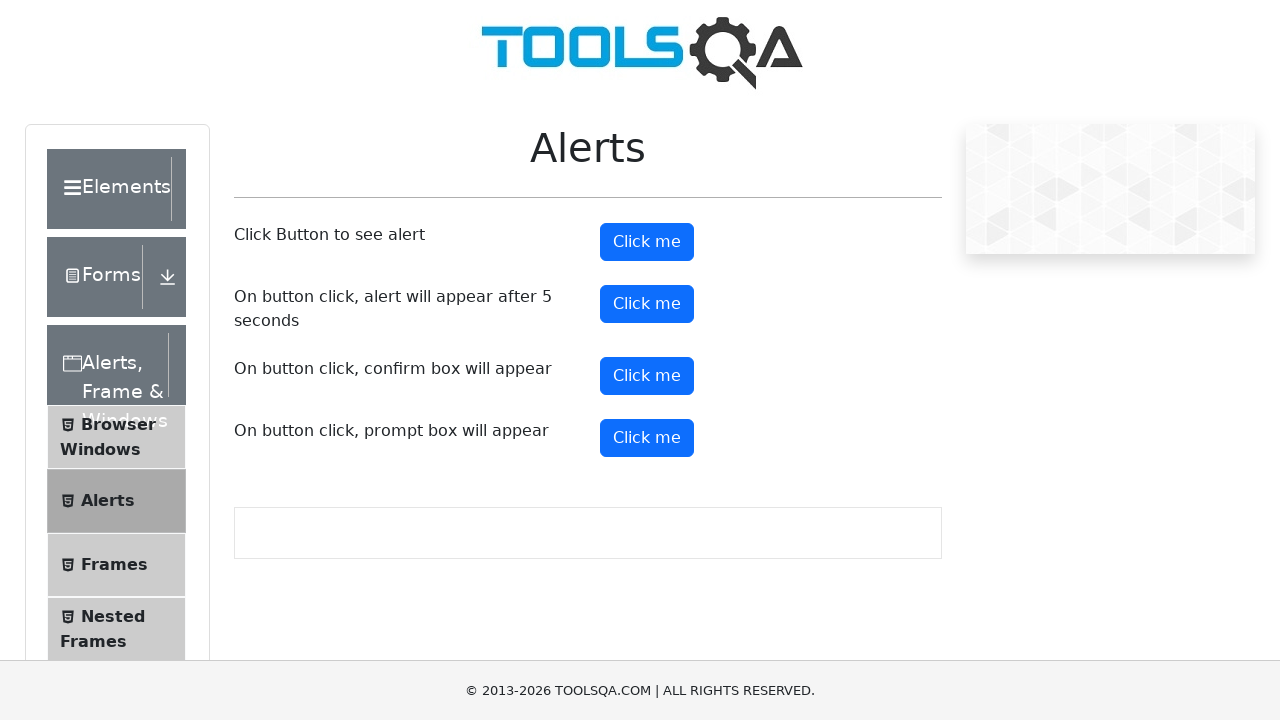

Set up dialog handler to accept confirm dialogs
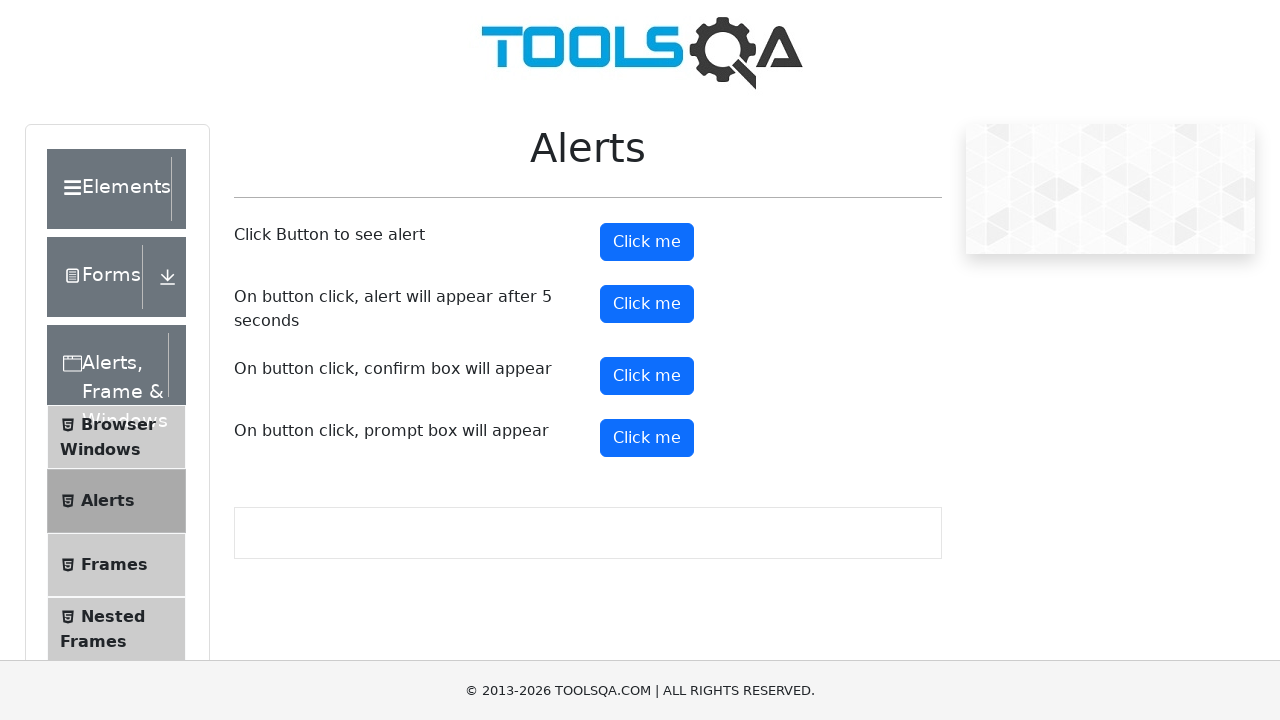

Clicked confirm button to trigger confirmation dialog at (647, 376) on xpath=//button[@id="confirmButton"]
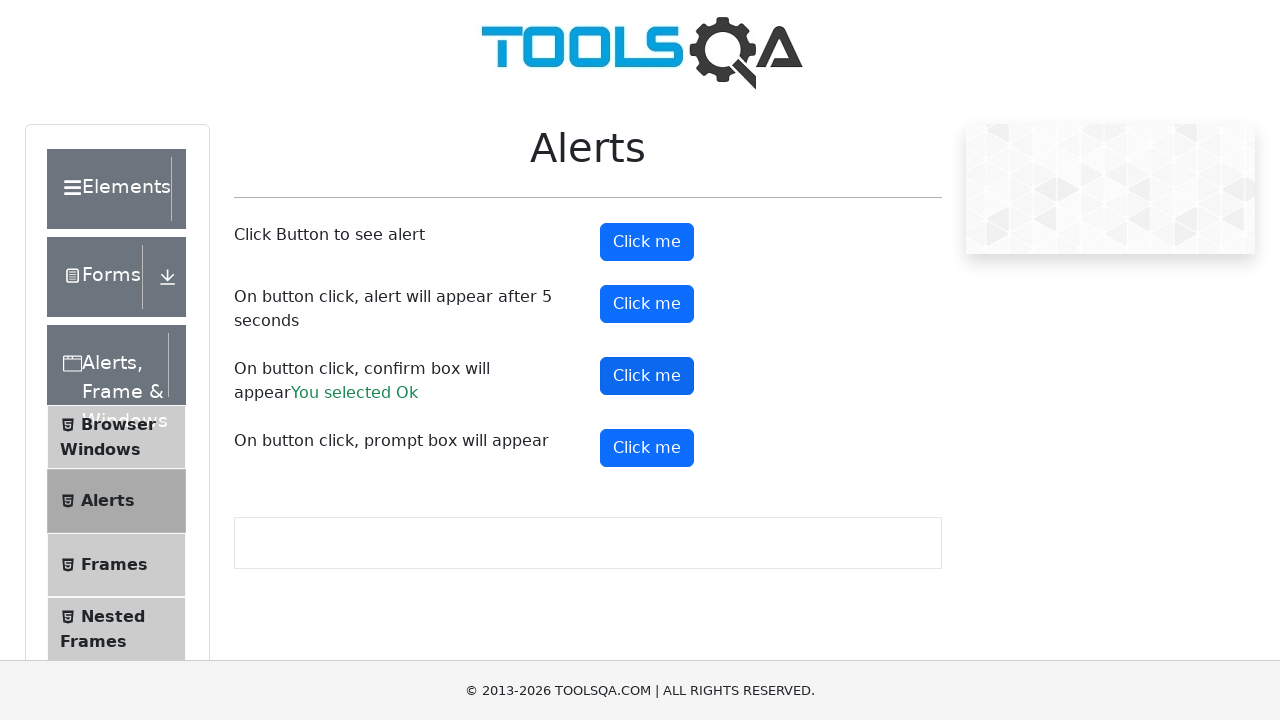

Waited for confirm result message to appear
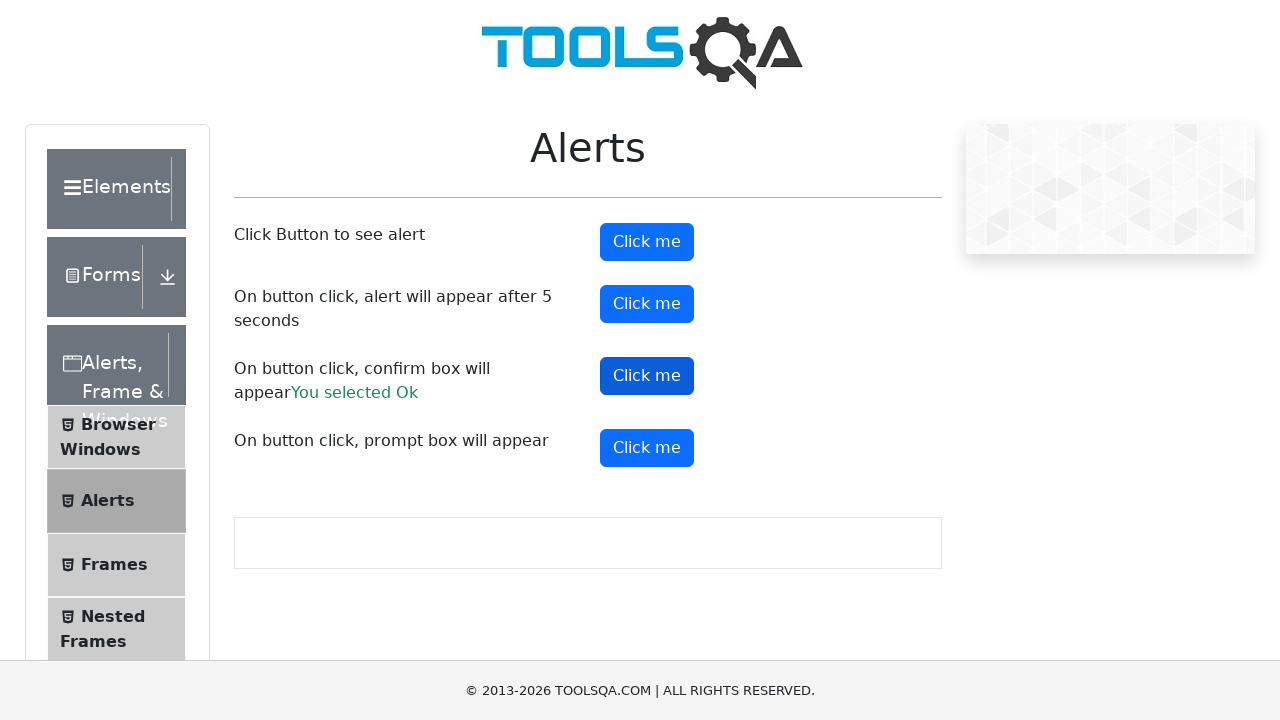

Verified that result message shows 'You selected Ok' after accepting confirm dialog
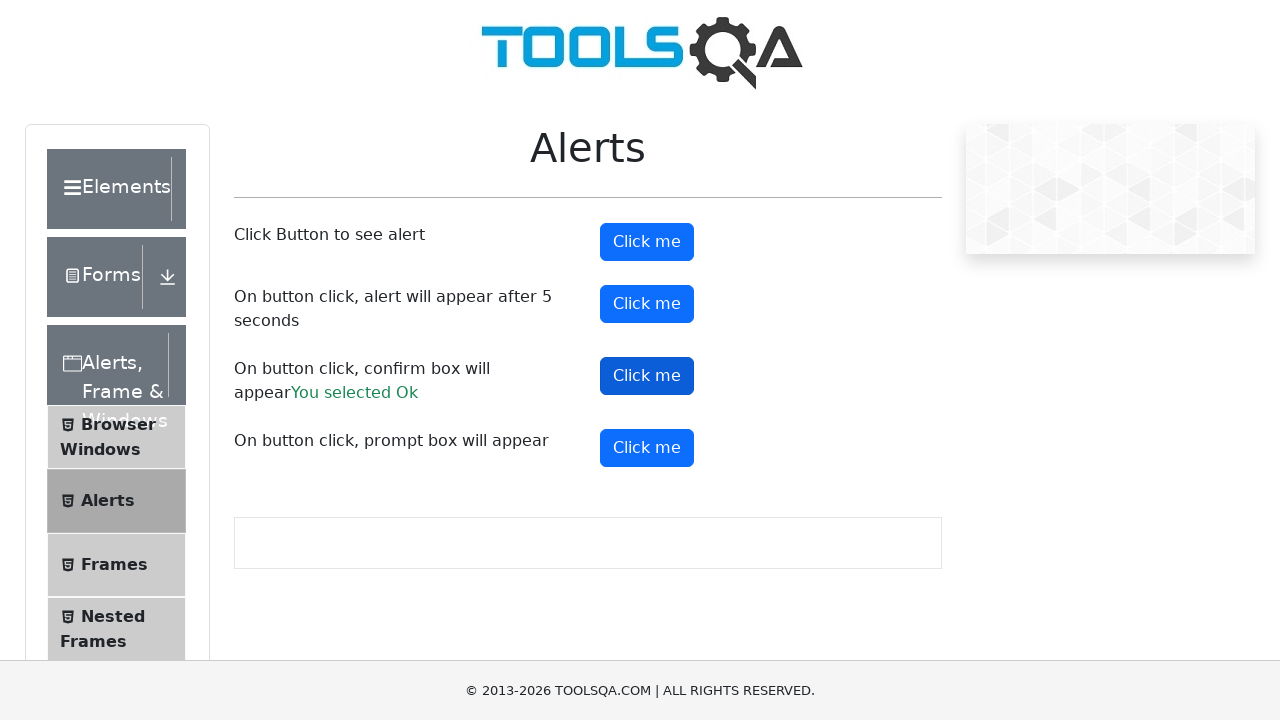

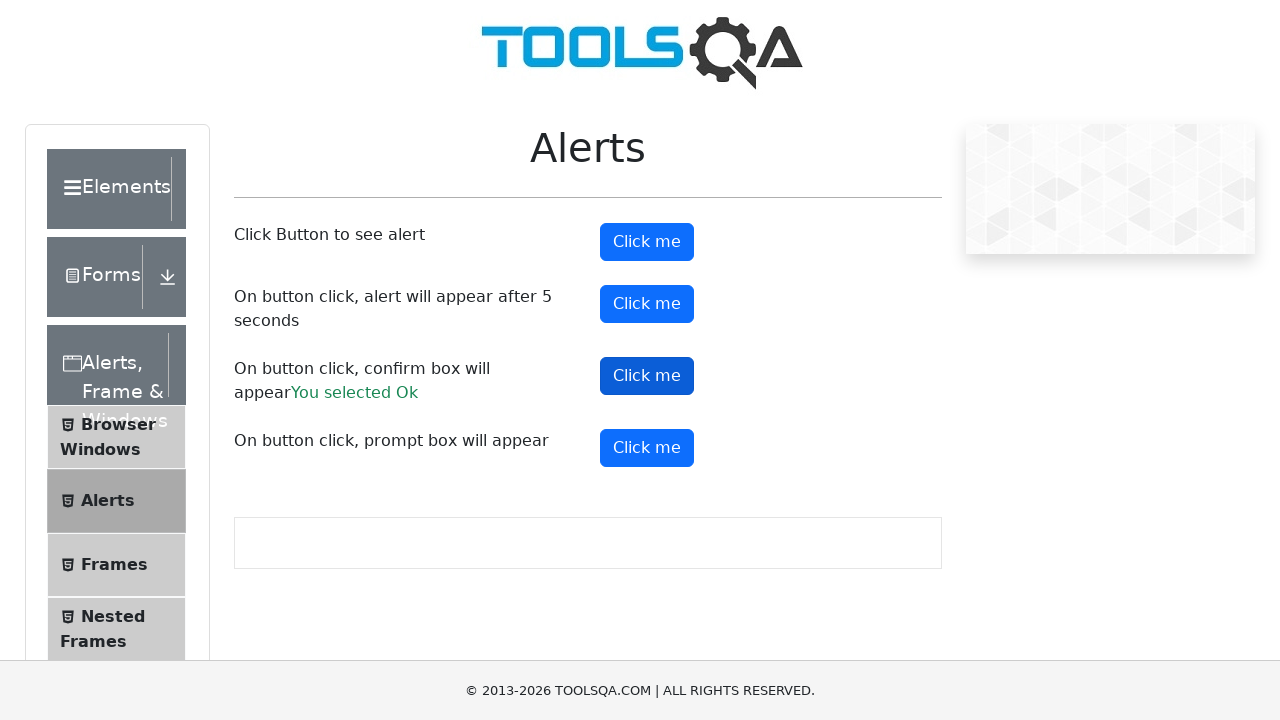